Navigates to Broken Images page and checks that all images on the page have loaded properly by verifying their natural width is greater than zero.

Starting URL: https://the-internet.herokuapp.com/

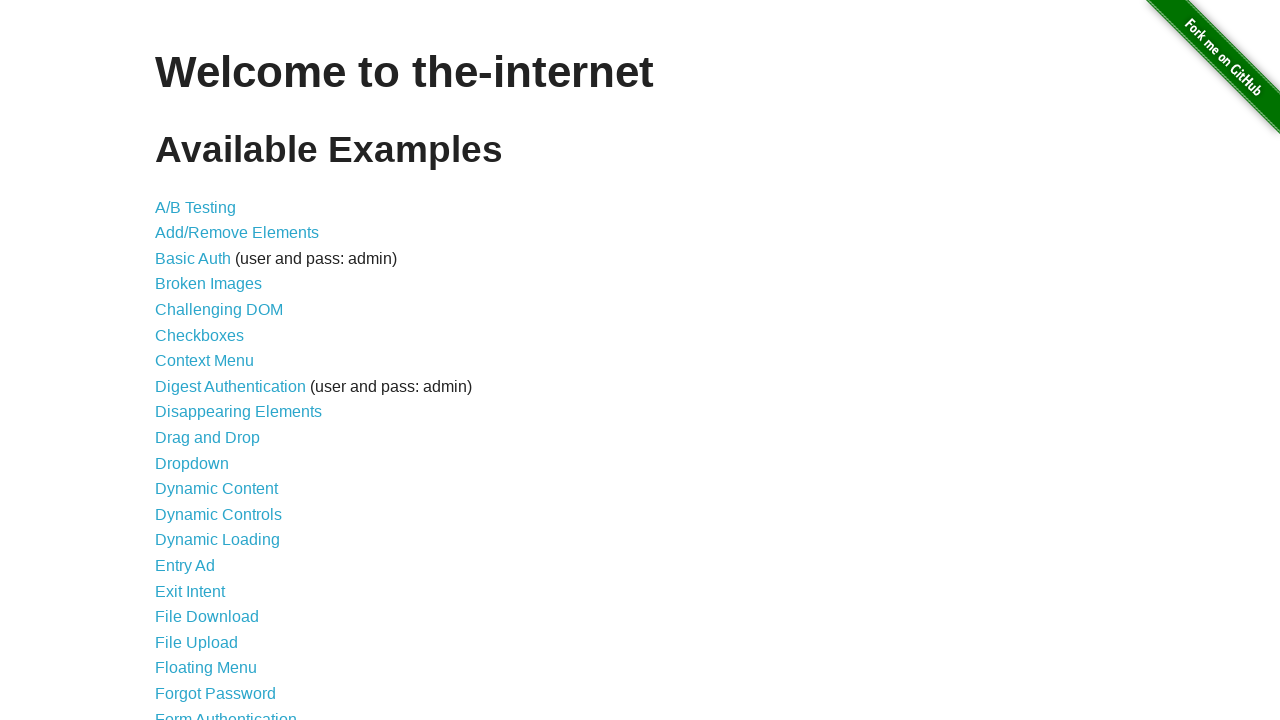

Clicked on Broken Images link at (208, 284) on internal:role=link[name="Broken Images"i]
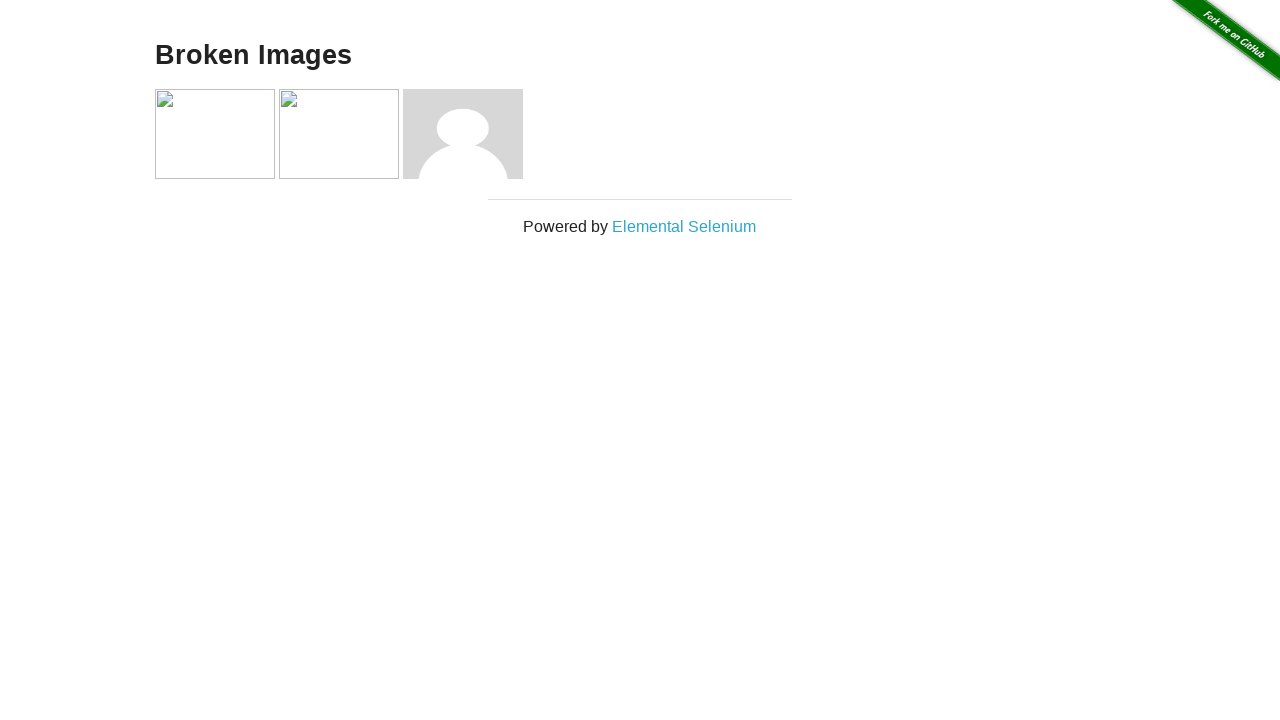

Broken Images page loaded and heading is visible
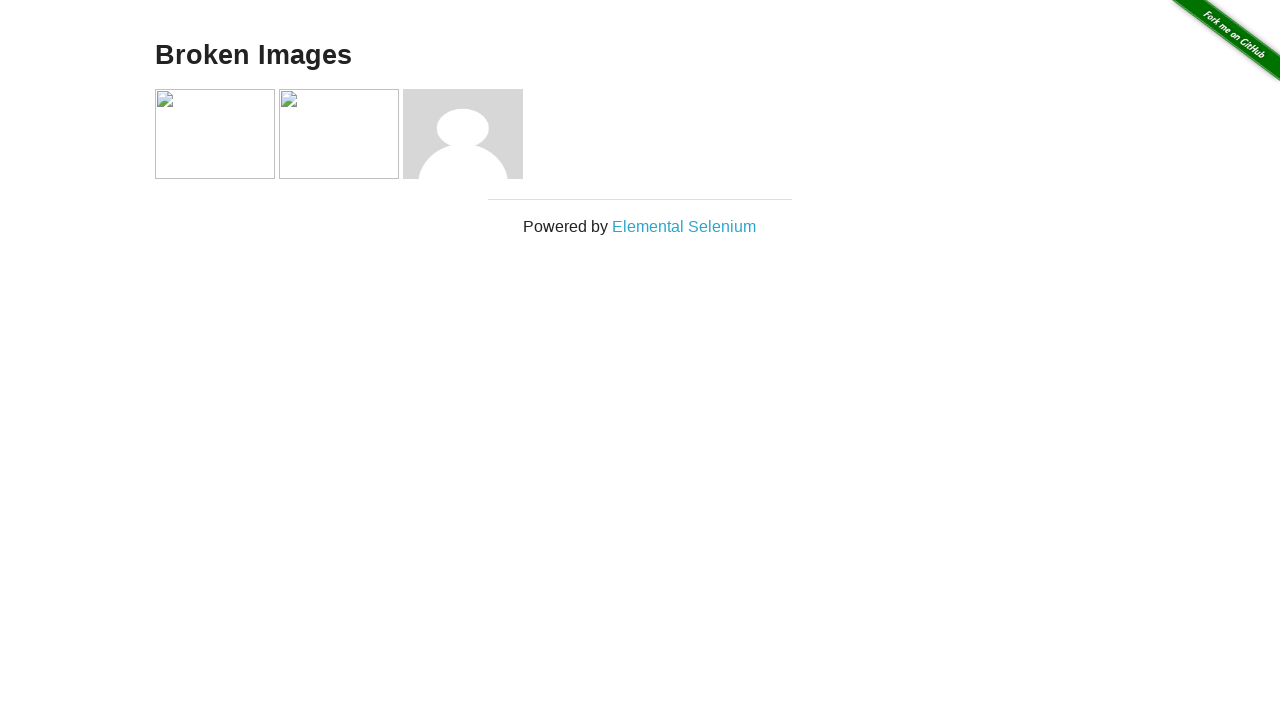

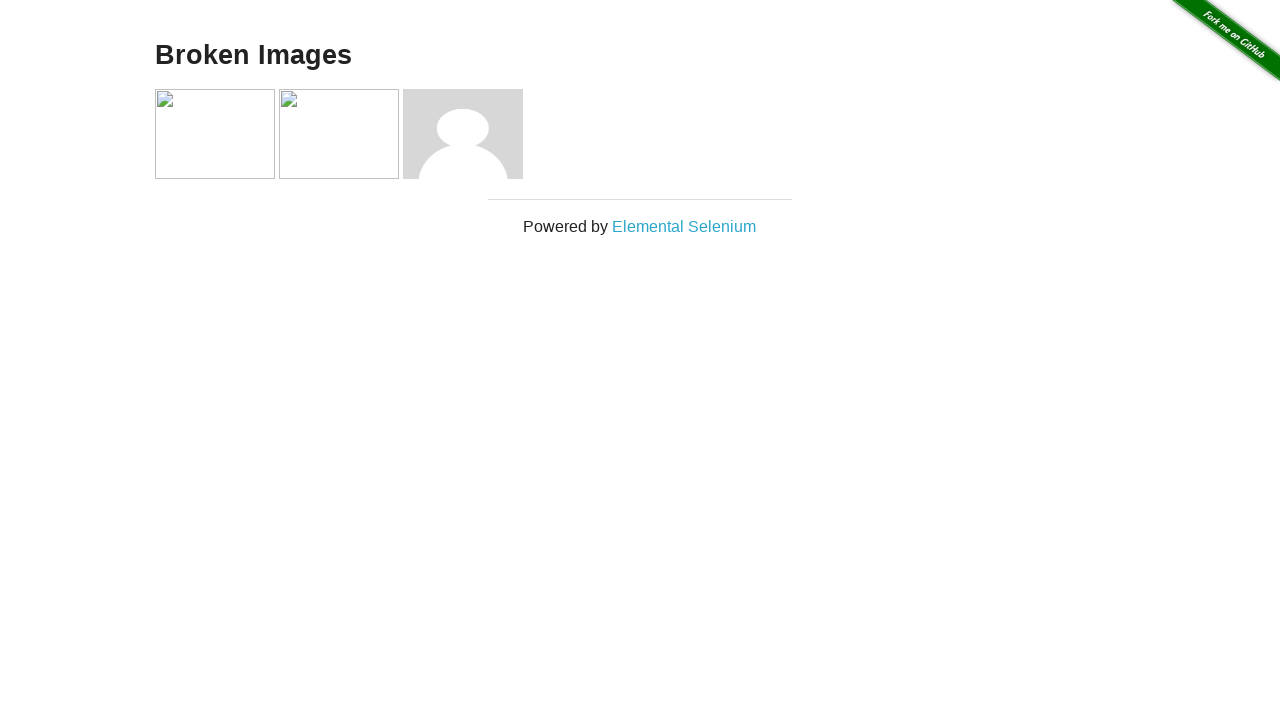